Tests drag and drop functionality using element reference by dragging column A to column B

Starting URL: https://the-internet.herokuapp.com/drag_and_drop

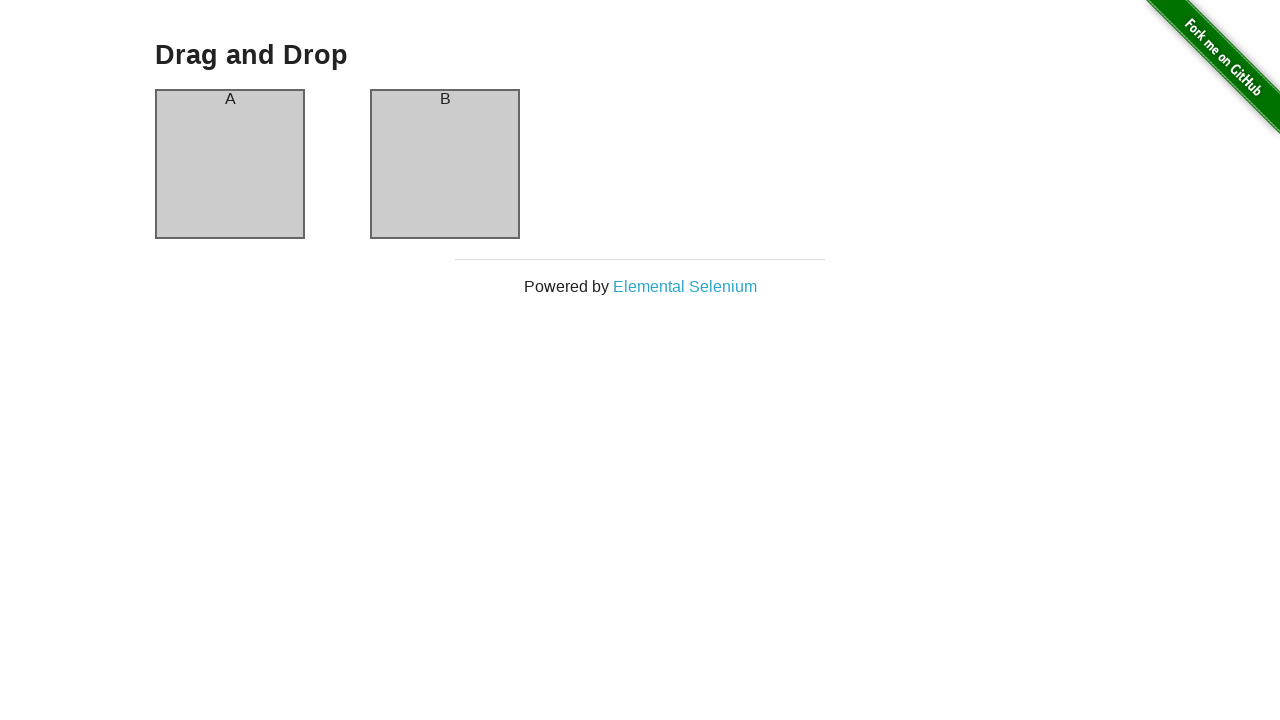

Dragged column A to column B at (445, 164)
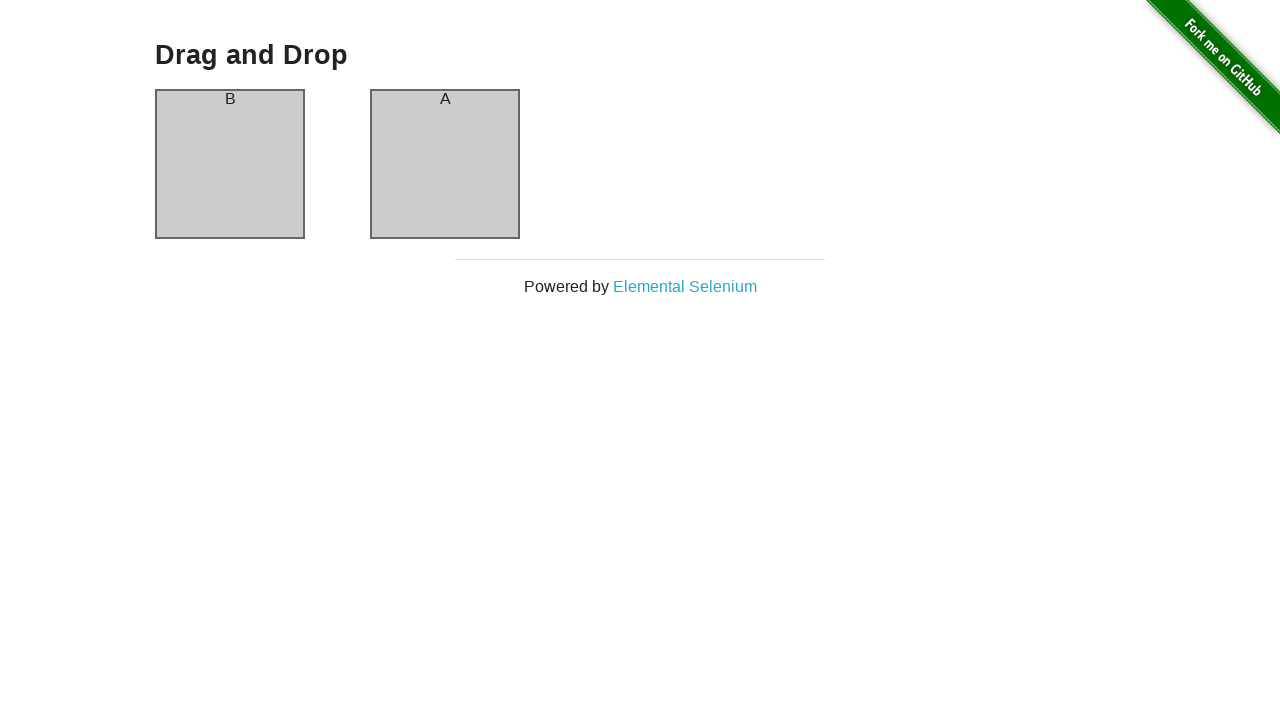

Verified column B header contains text 'A' after drag and drop
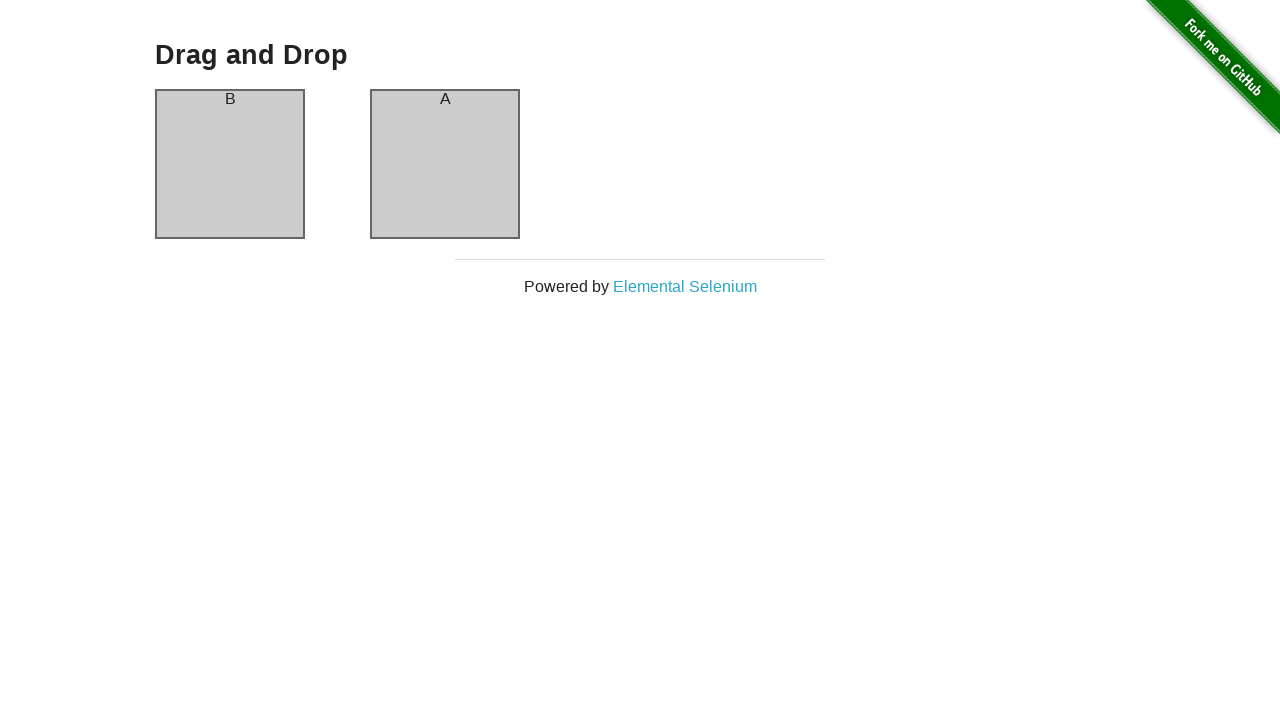

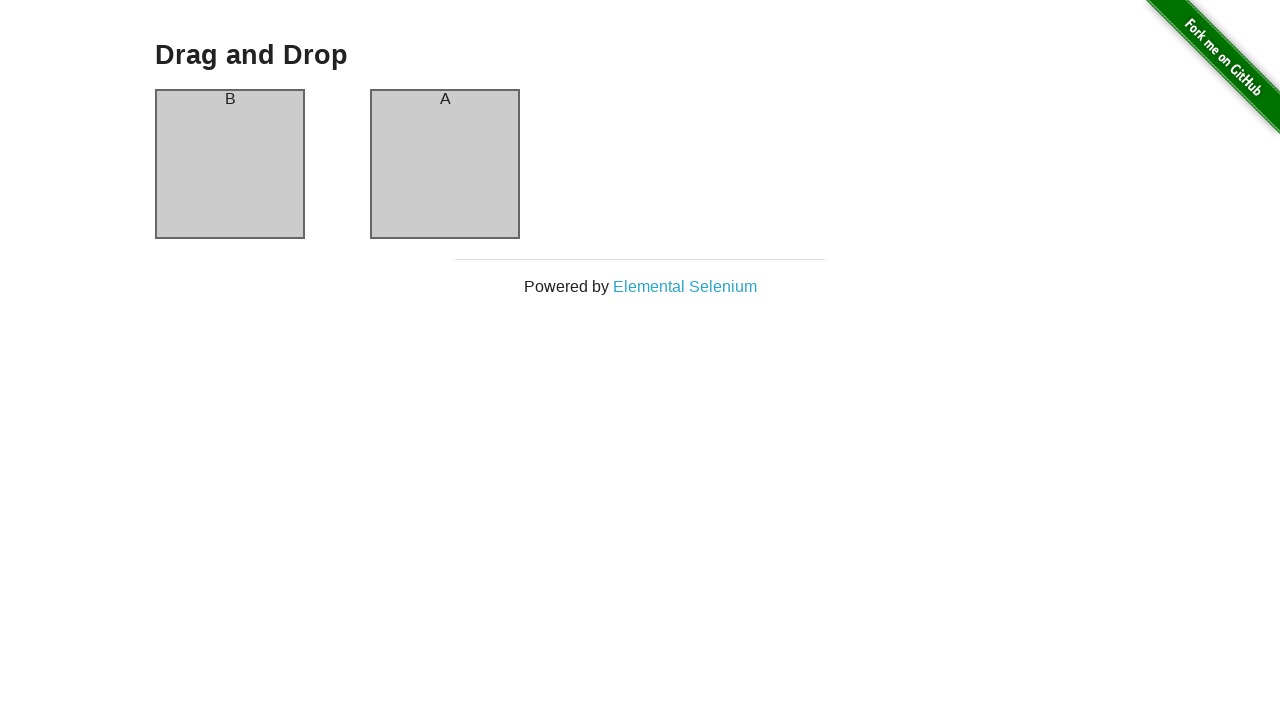